Tests file download functionality by clicking on a PDF file link to initiate download

Starting URL: https://the-internet.herokuapp.com/download

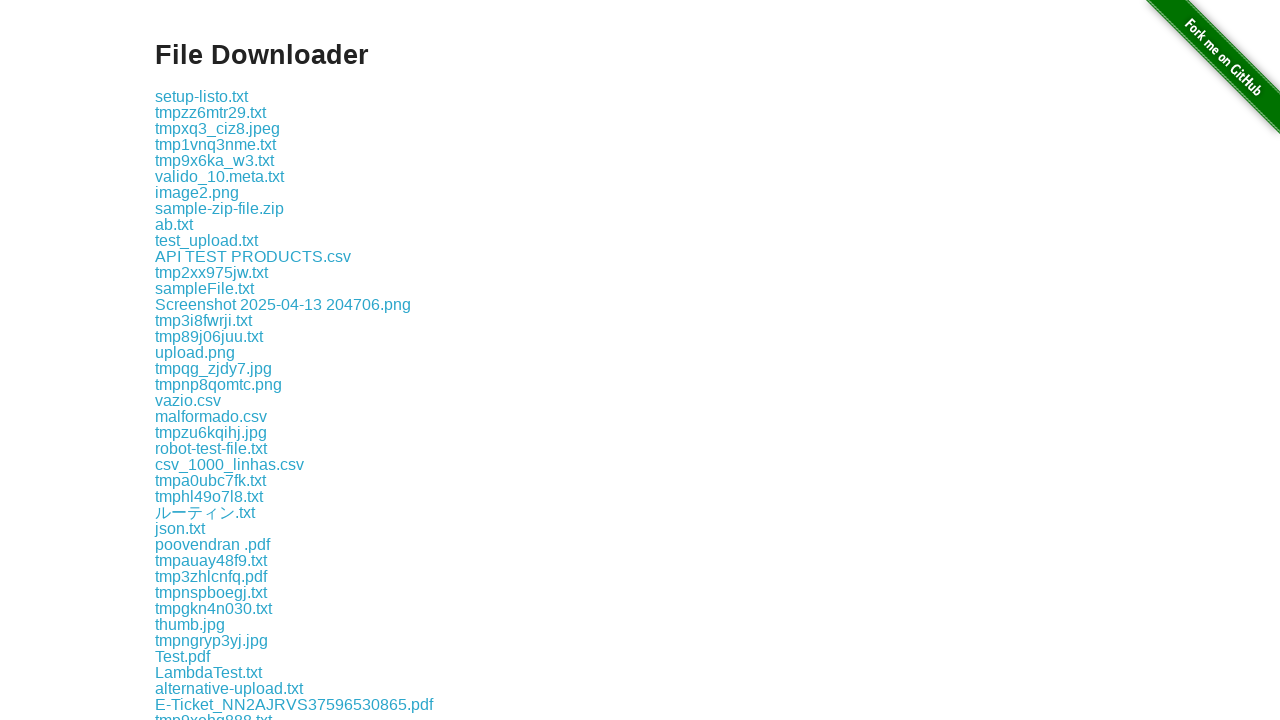

Navigated to Downloads page
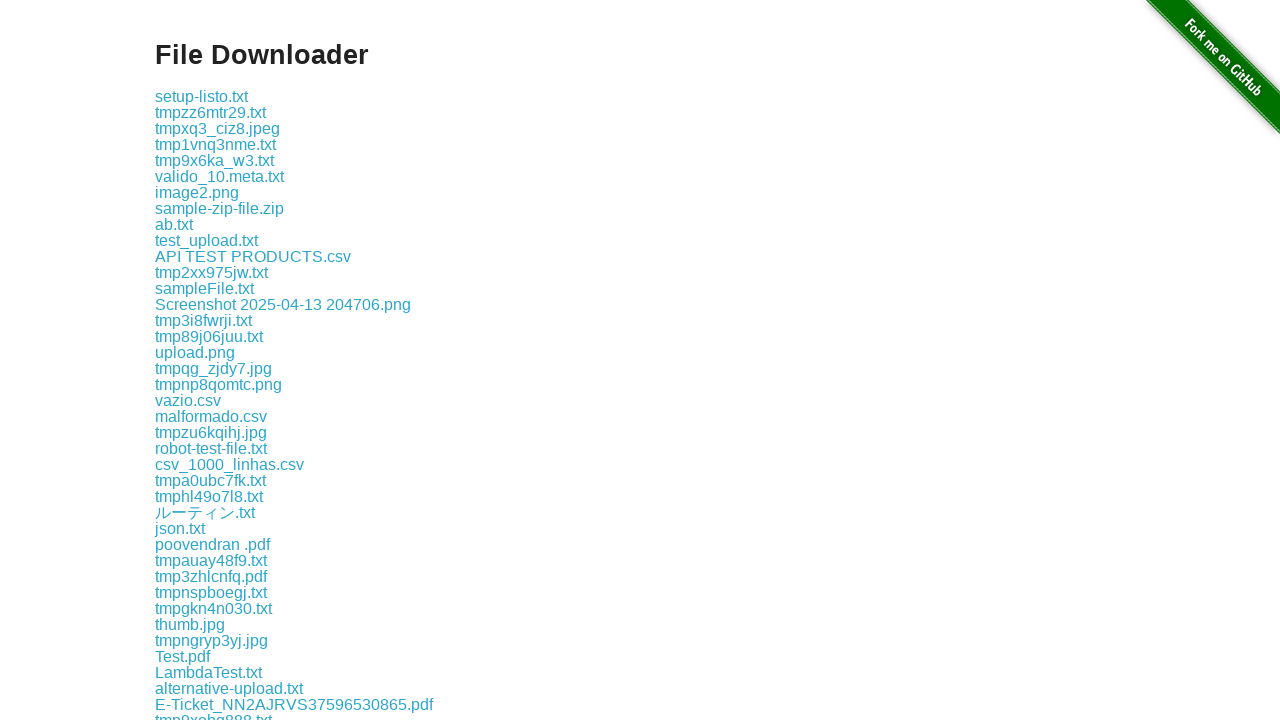

Clicked on sample1.pdf link to initiate download at (198, 360) on xpath=//a[normalize-space()='sample1.pdf']
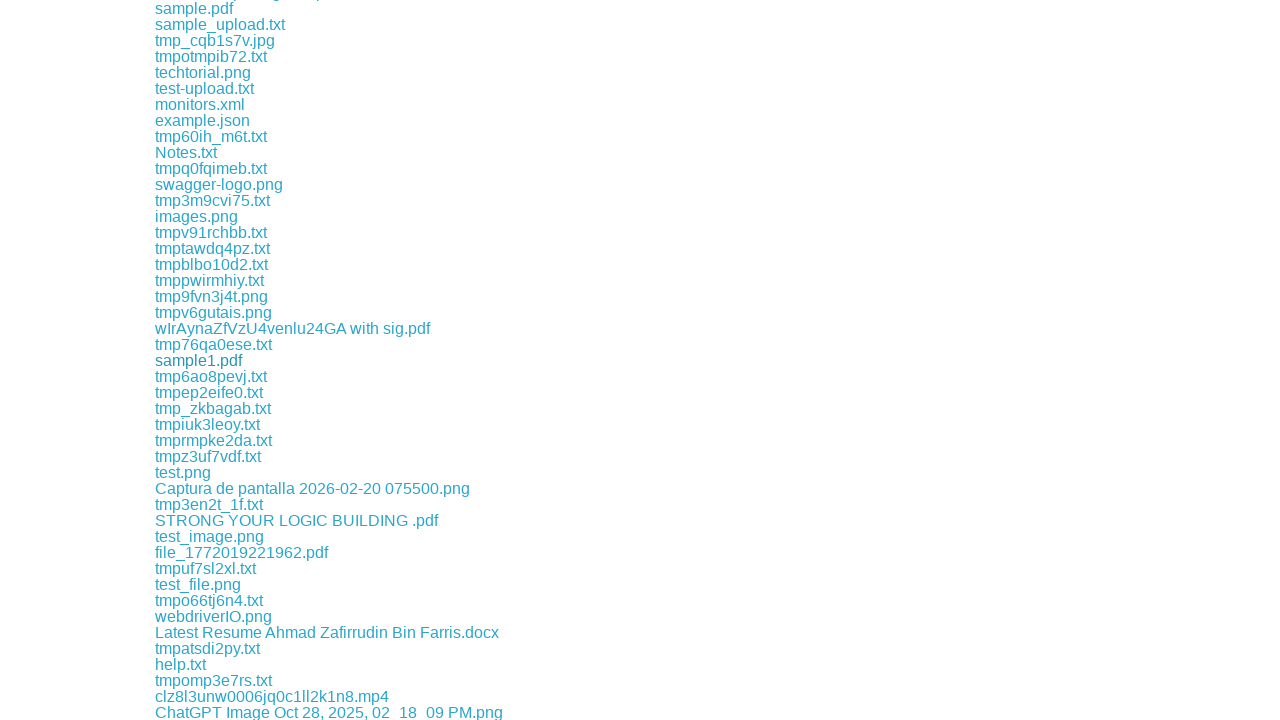

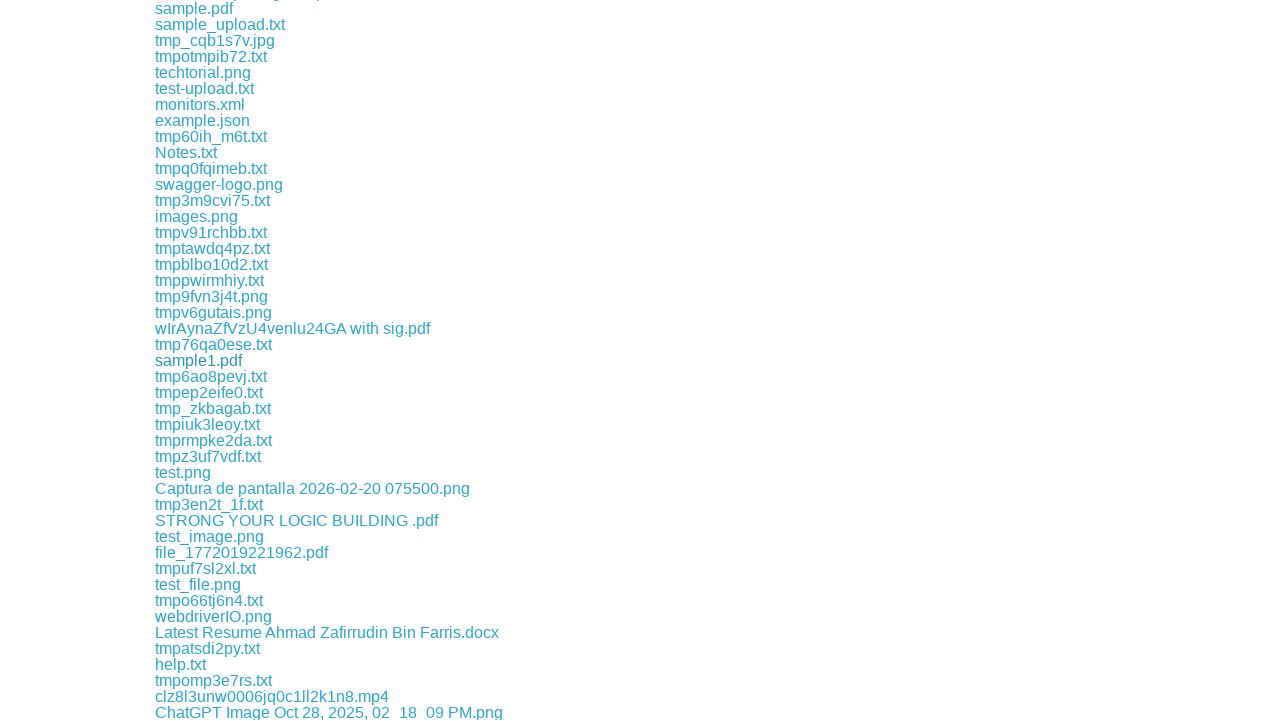